Tests adding a todo item with special characters

Starting URL: https://todomvc.com/examples/react/dist/

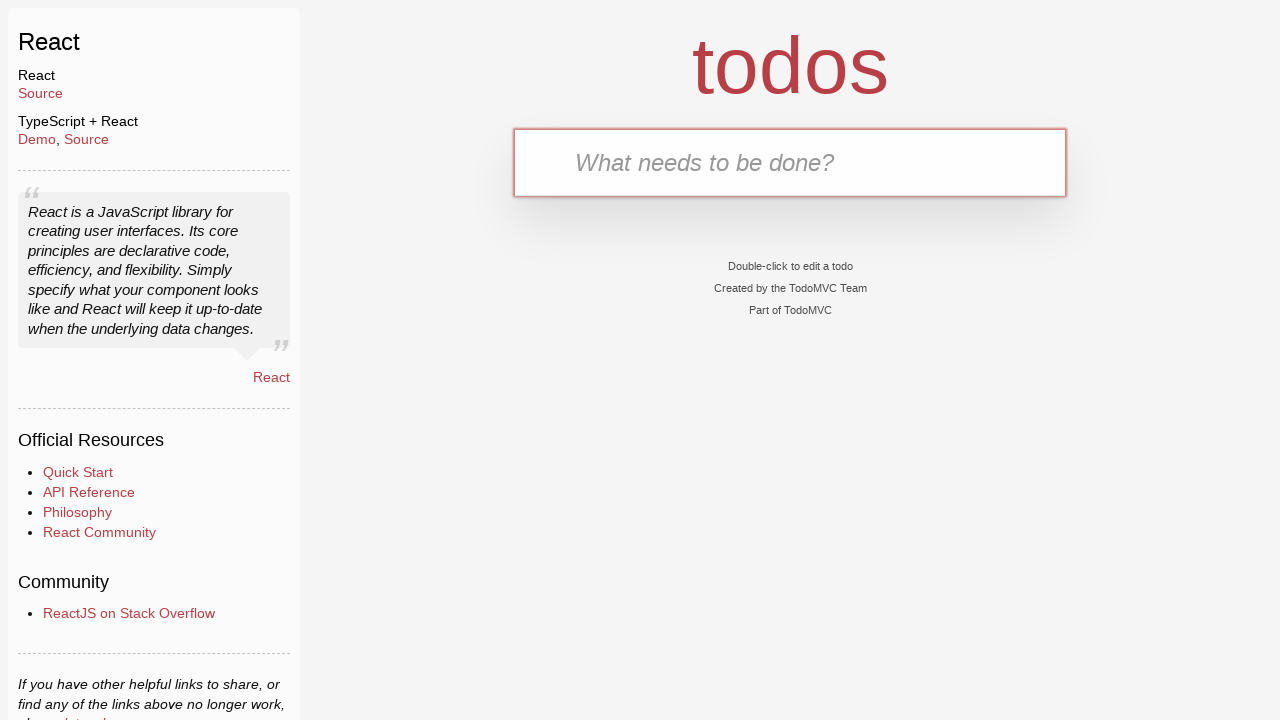

Filled new todo input with special characters '@£%*!^?~' on .new-todo
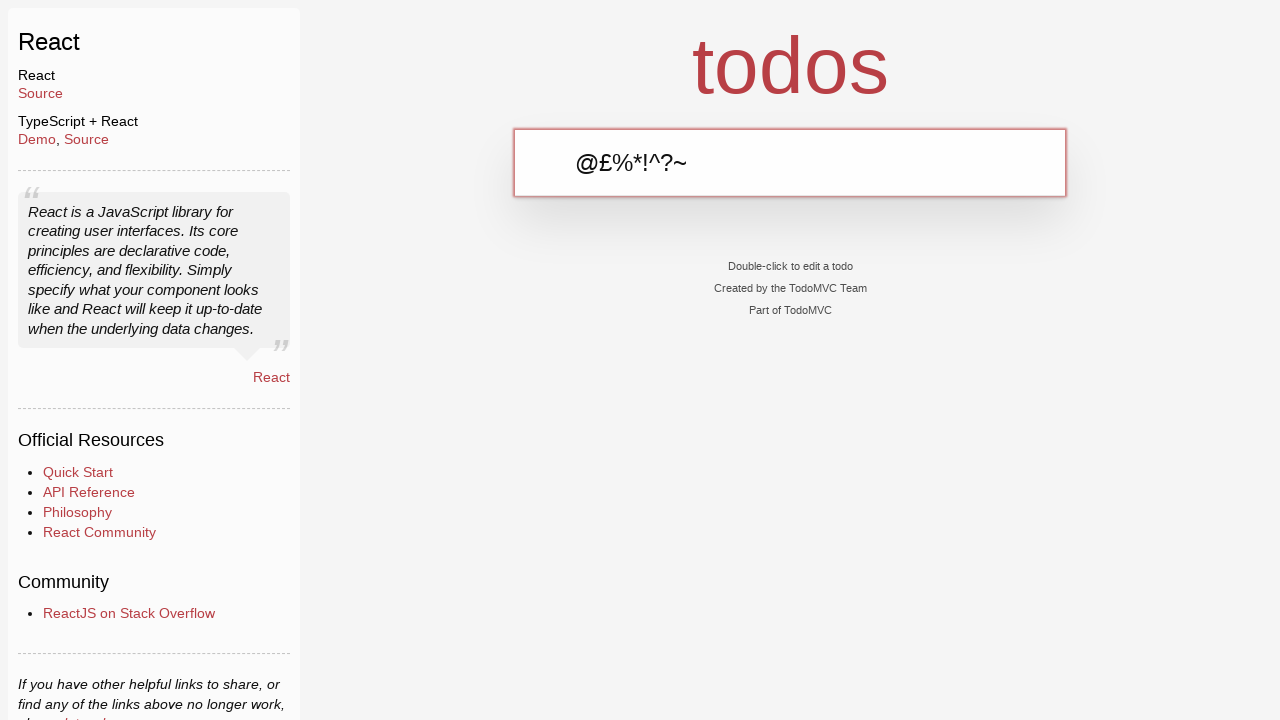

Pressed Enter to add the todo item with special characters on .new-todo
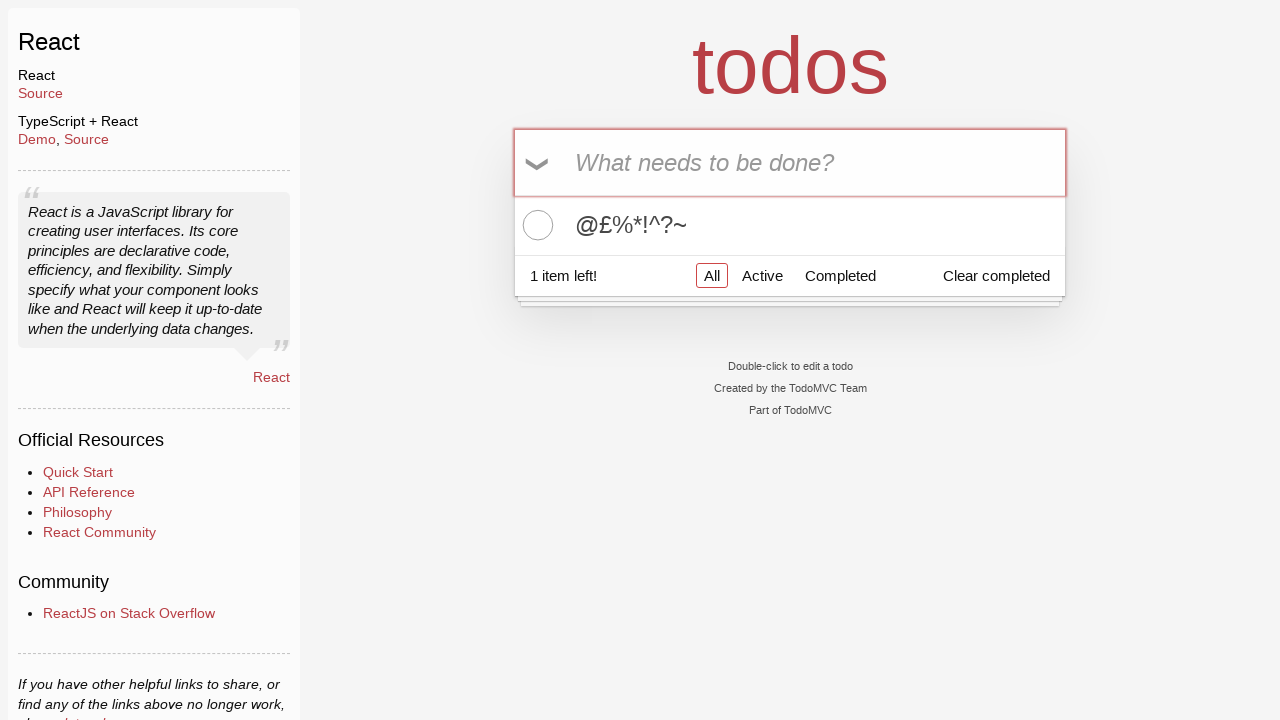

Todo item with special characters was added to the list
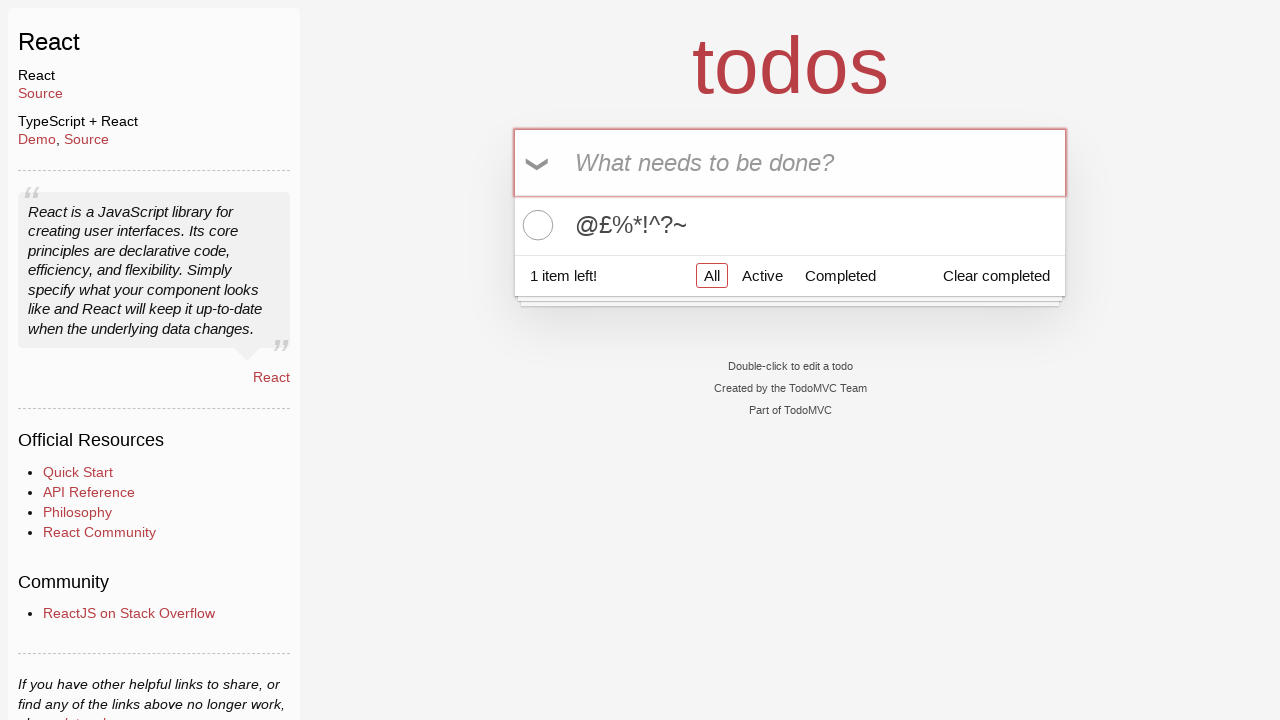

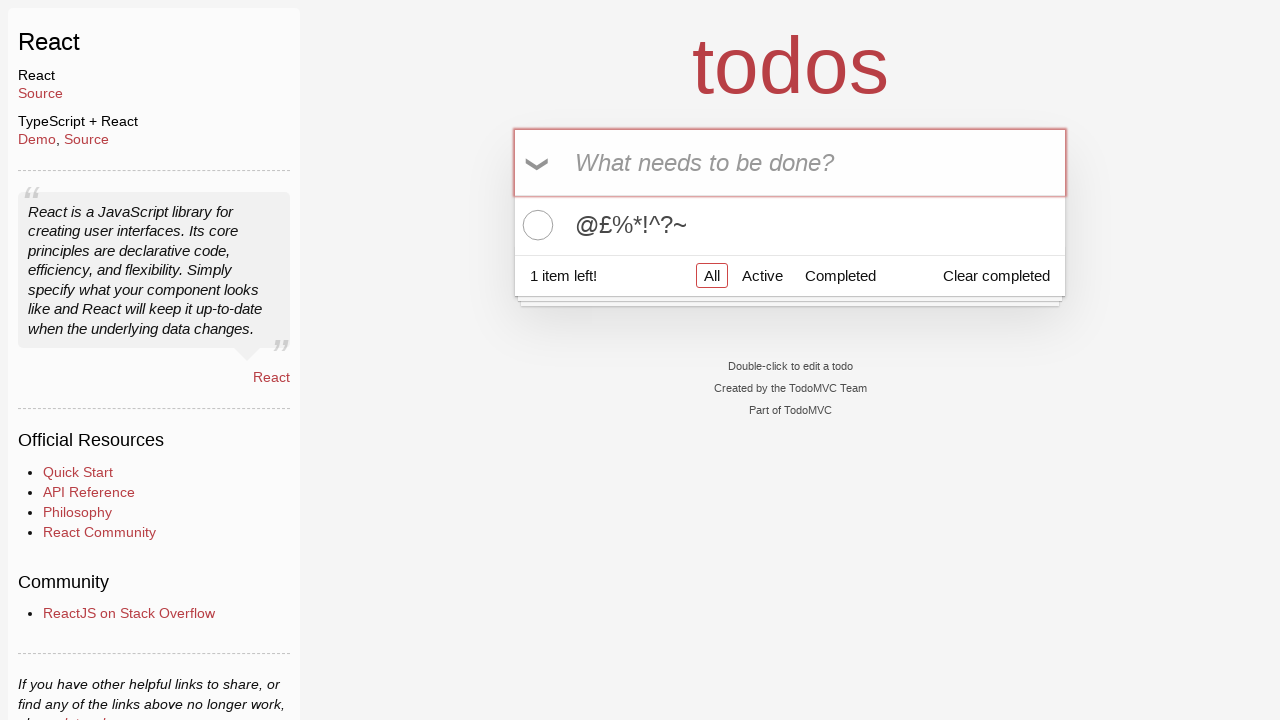